Tests dynamic table by navigating to the page and verifying Chrome row is visible

Starting URL: http://uitestingplayground.com/

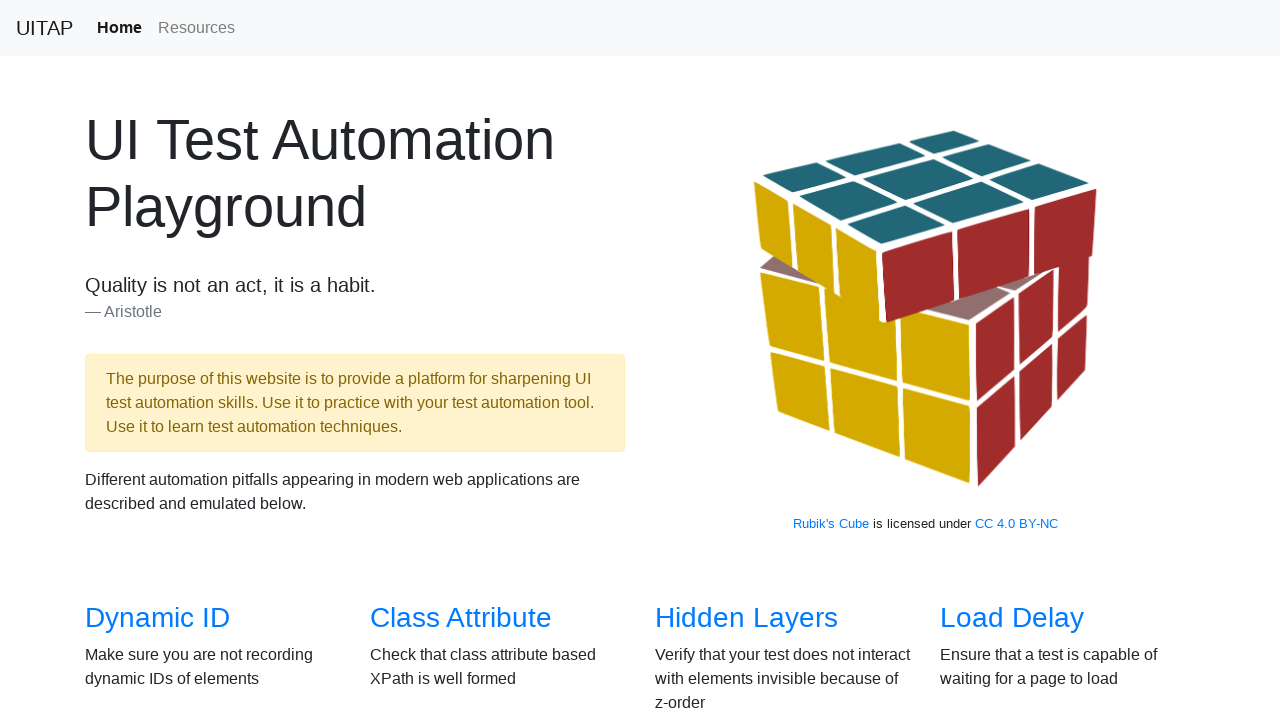

Clicked on the Dynamic Table link at (462, 361) on a[href='/dynamictable']
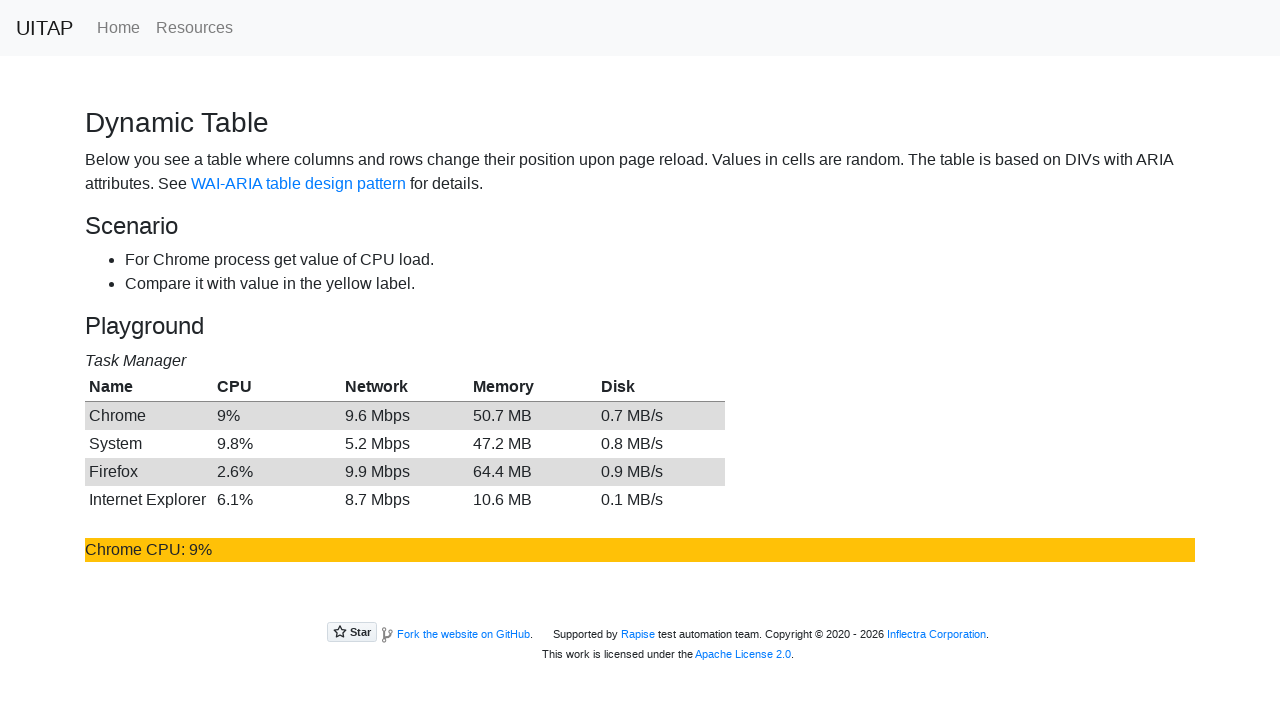

Waited for and verified Chrome row is visible in the dynamic table
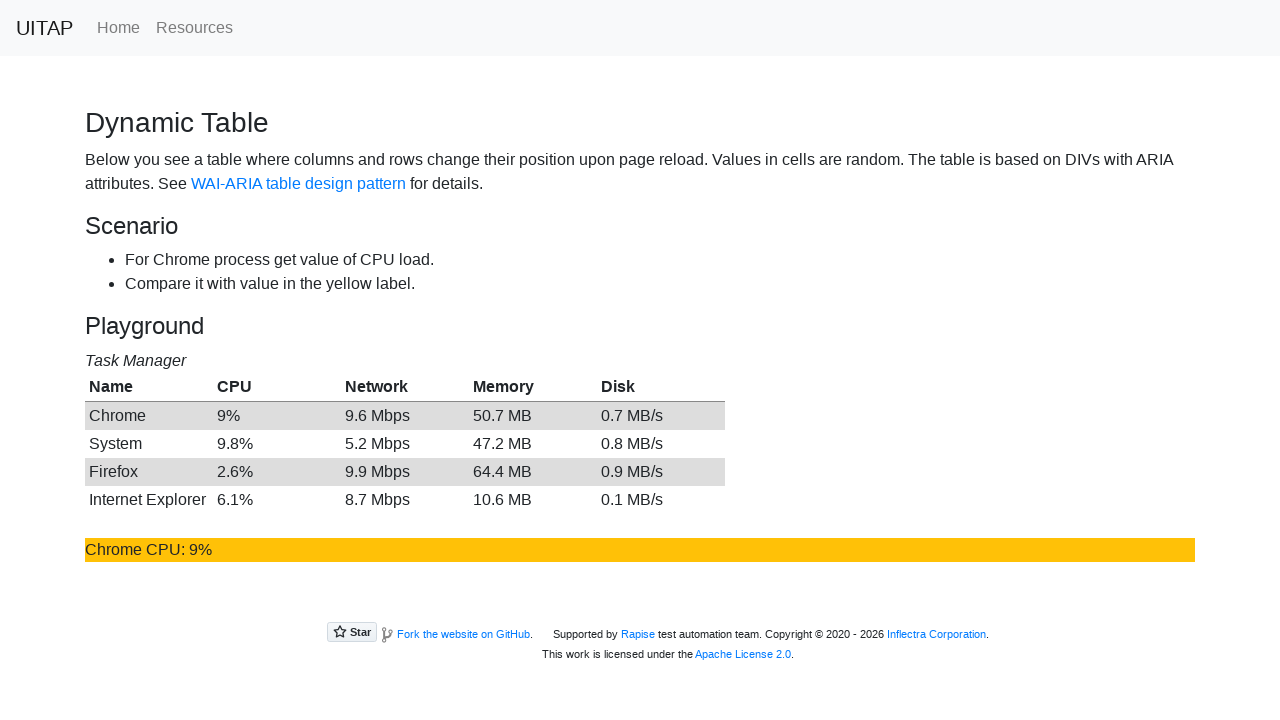

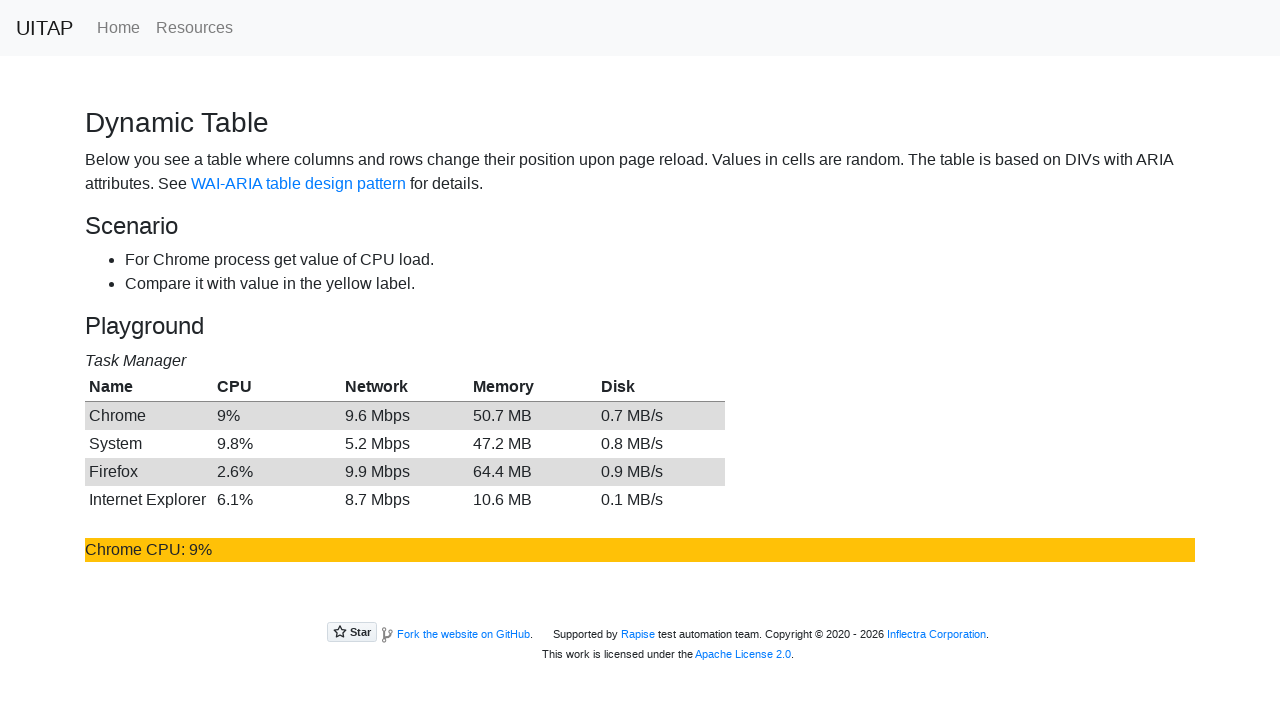